Tests adding multiple specific grocery items to cart on an e-commerce practice site by iterating through products and clicking "Add to Cart" for matching items (Cucumber, Brocolli, Tomato, Beans, Brinjal)

Starting URL: https://rahulshettyacademy.com/seleniumPractise/#/

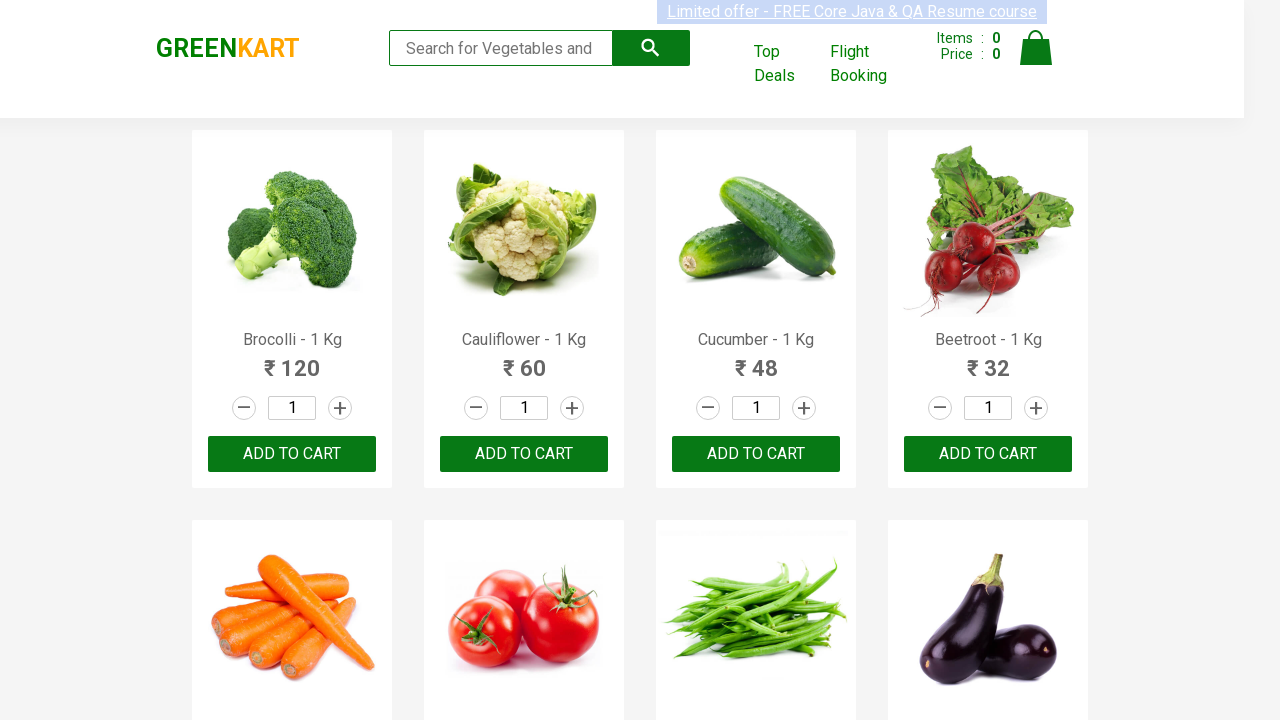

Waited for product names to load on the page
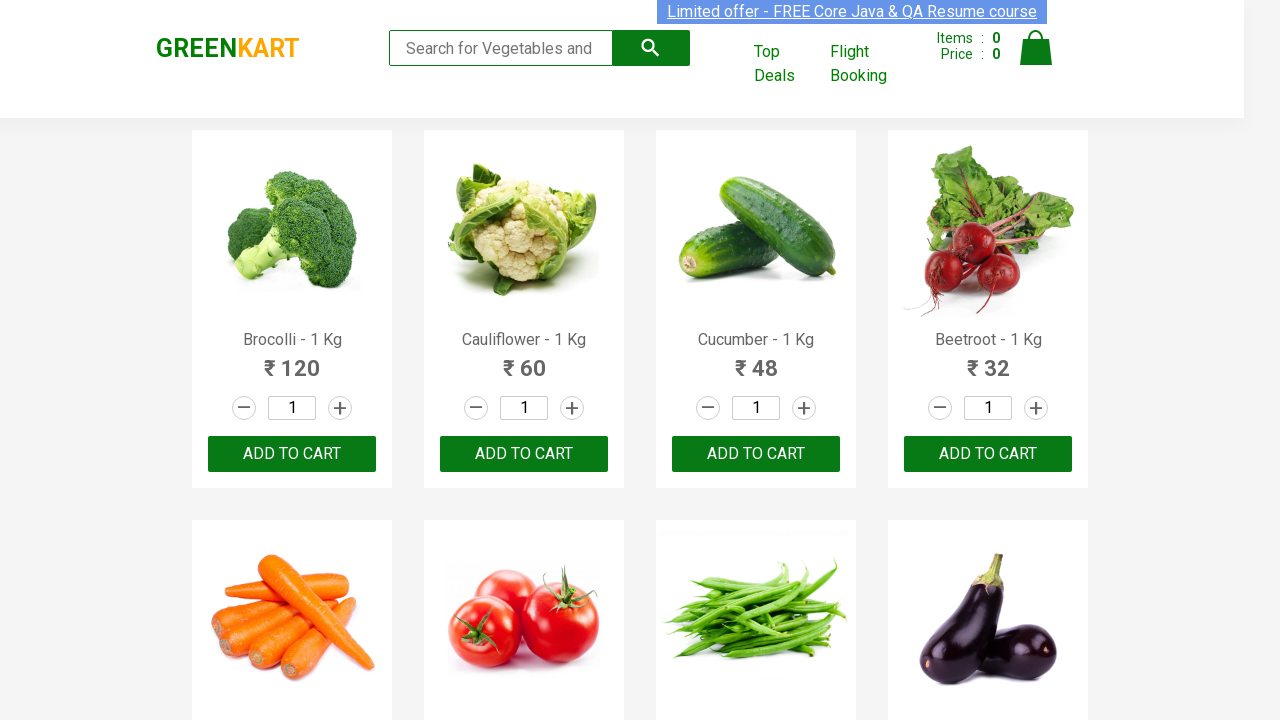

Retrieved all product elements from the page
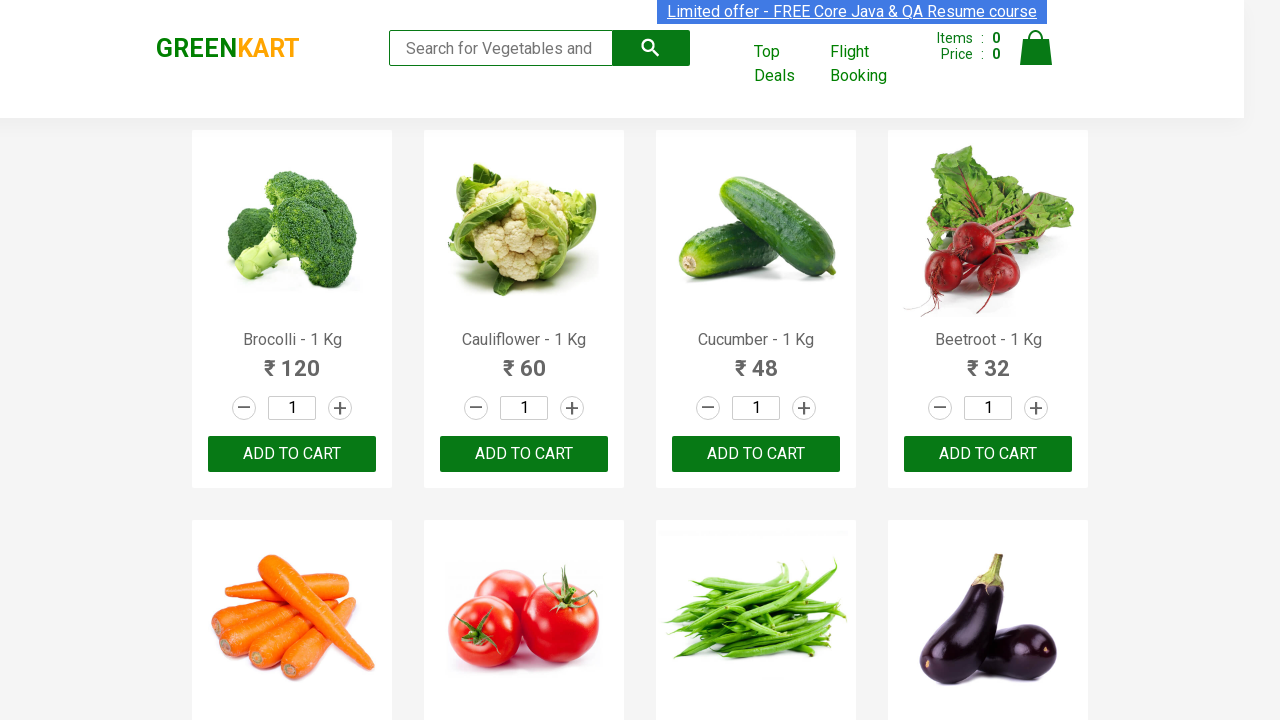

Extracted product name: Brocolli
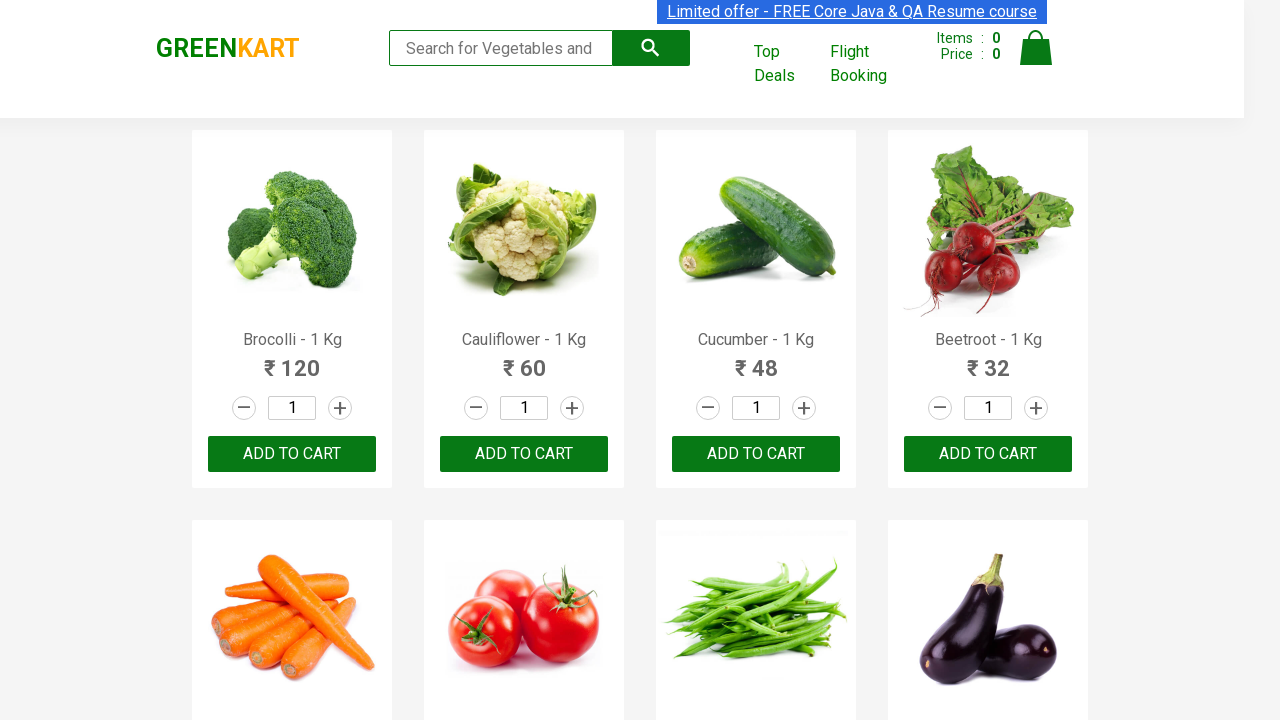

Clicked 'Add to Cart' button for Brocolli at (292, 454) on div.product-action button >> nth=0
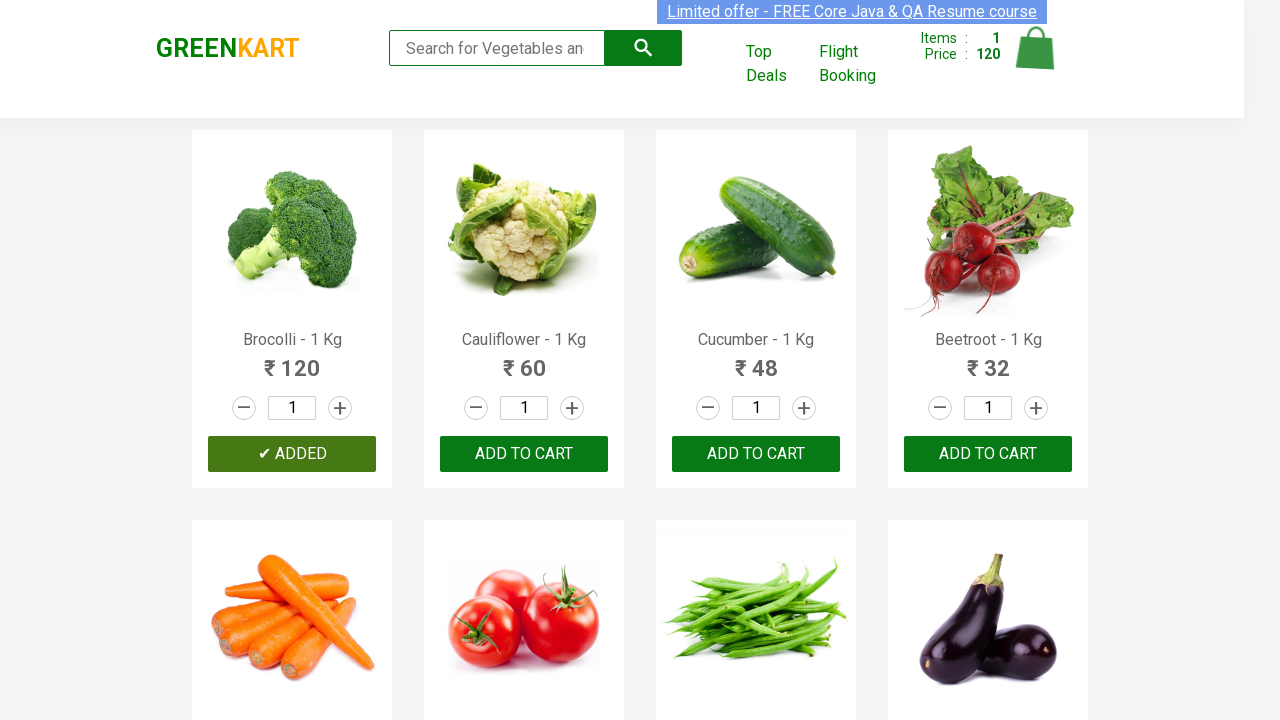

Extracted product name: Cauliflower
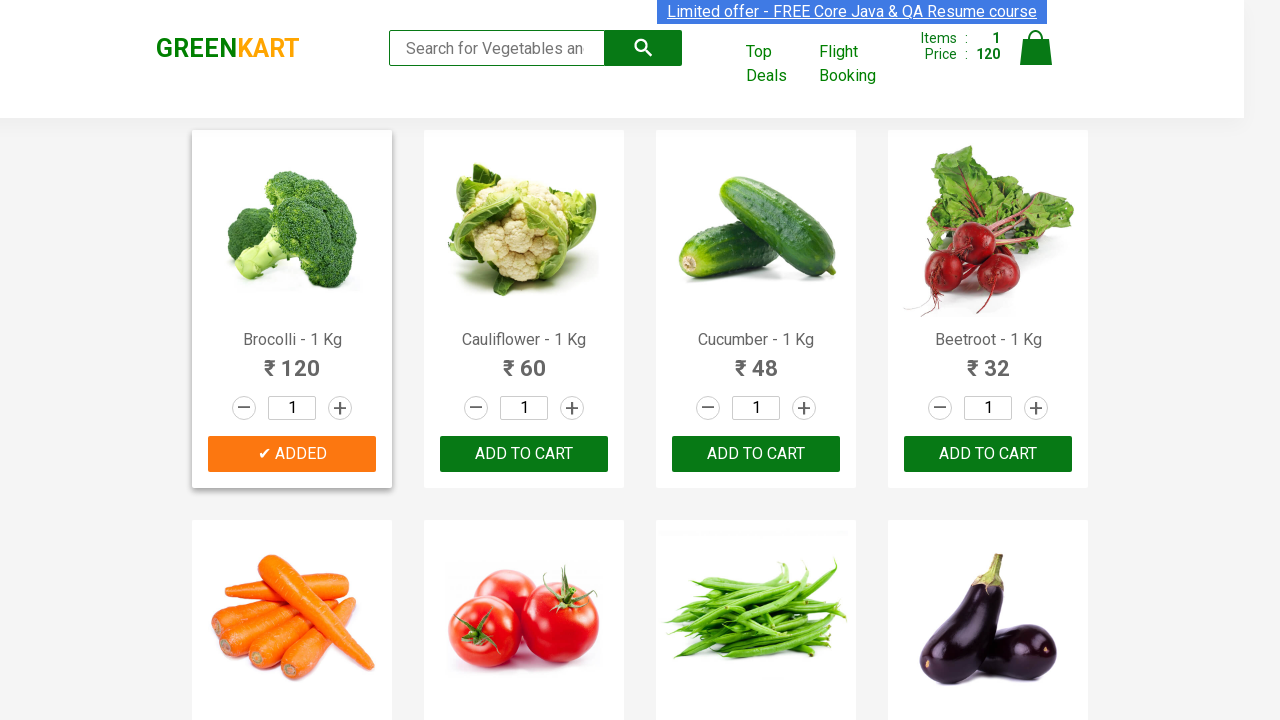

Extracted product name: Cucumber
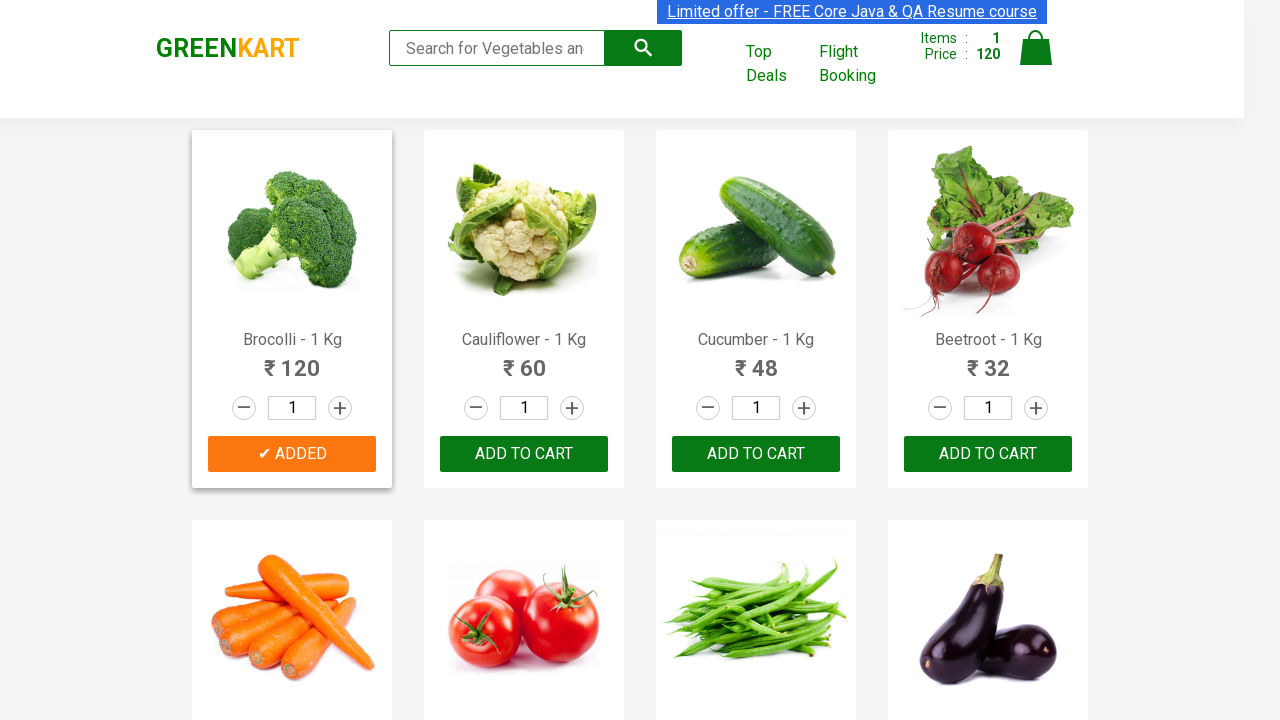

Clicked 'Add to Cart' button for Cucumber at (756, 454) on div.product-action button >> nth=2
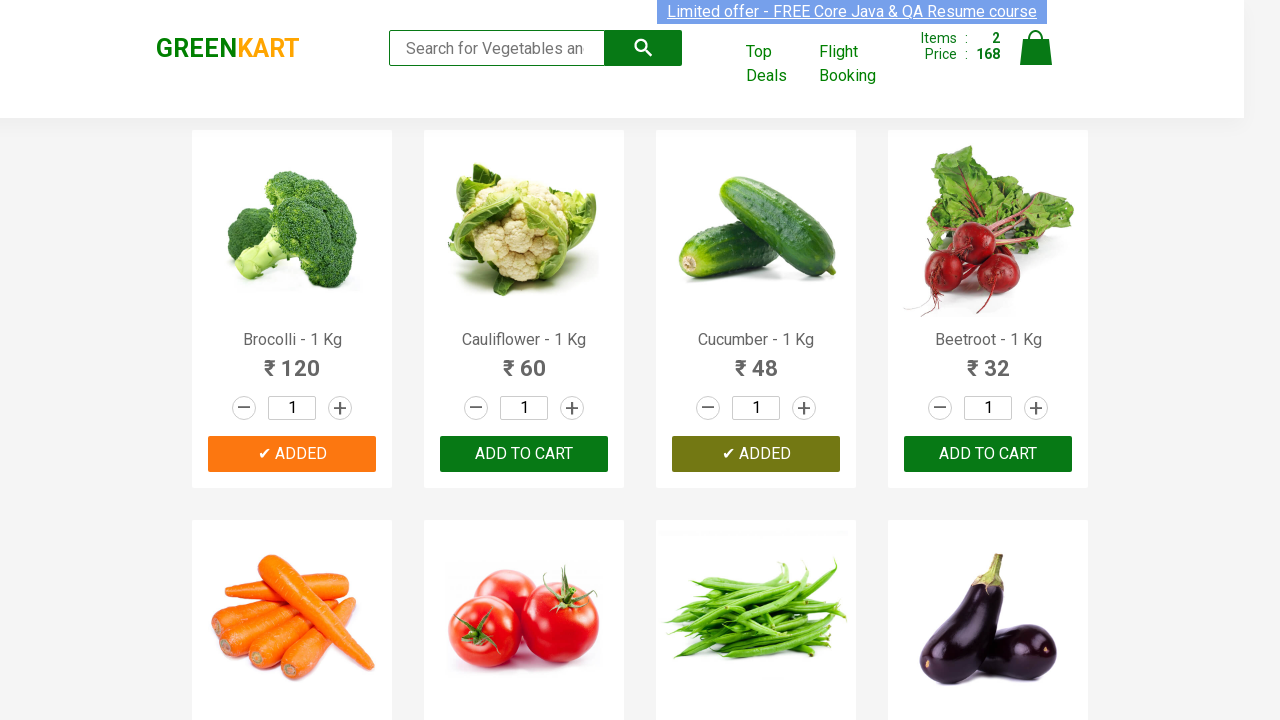

Extracted product name: Beetroot
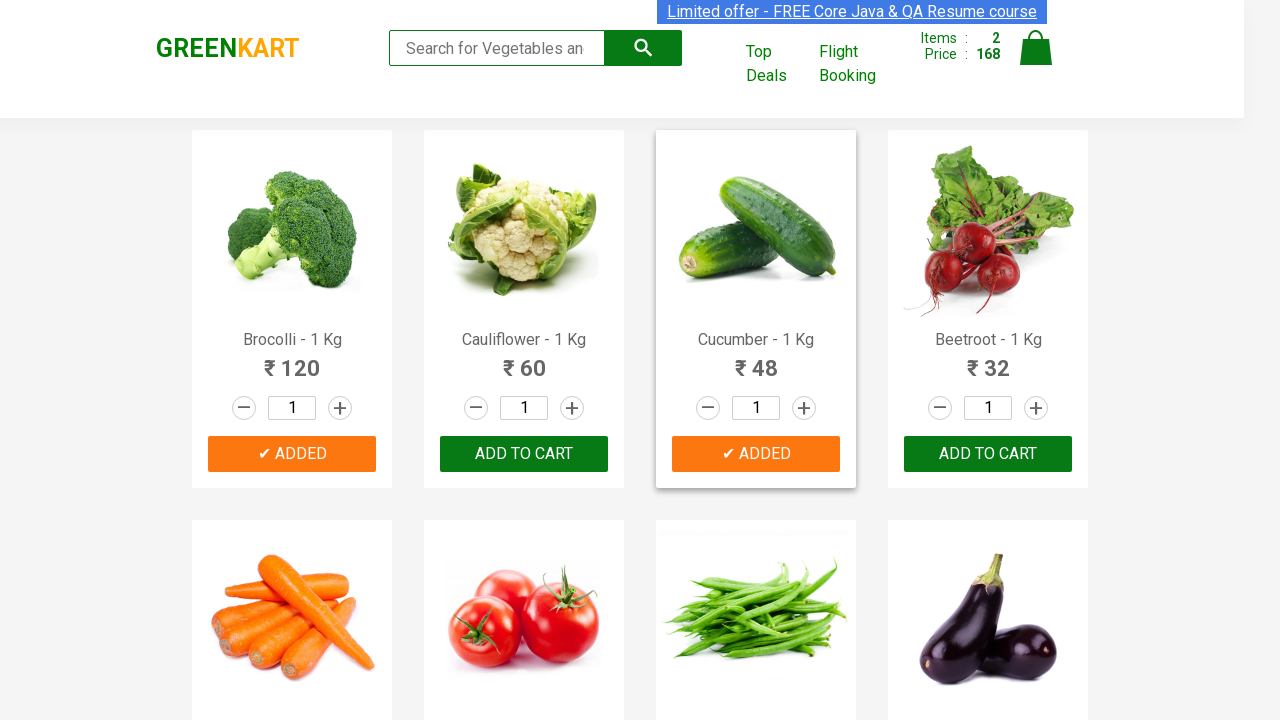

Extracted product name: Carrot
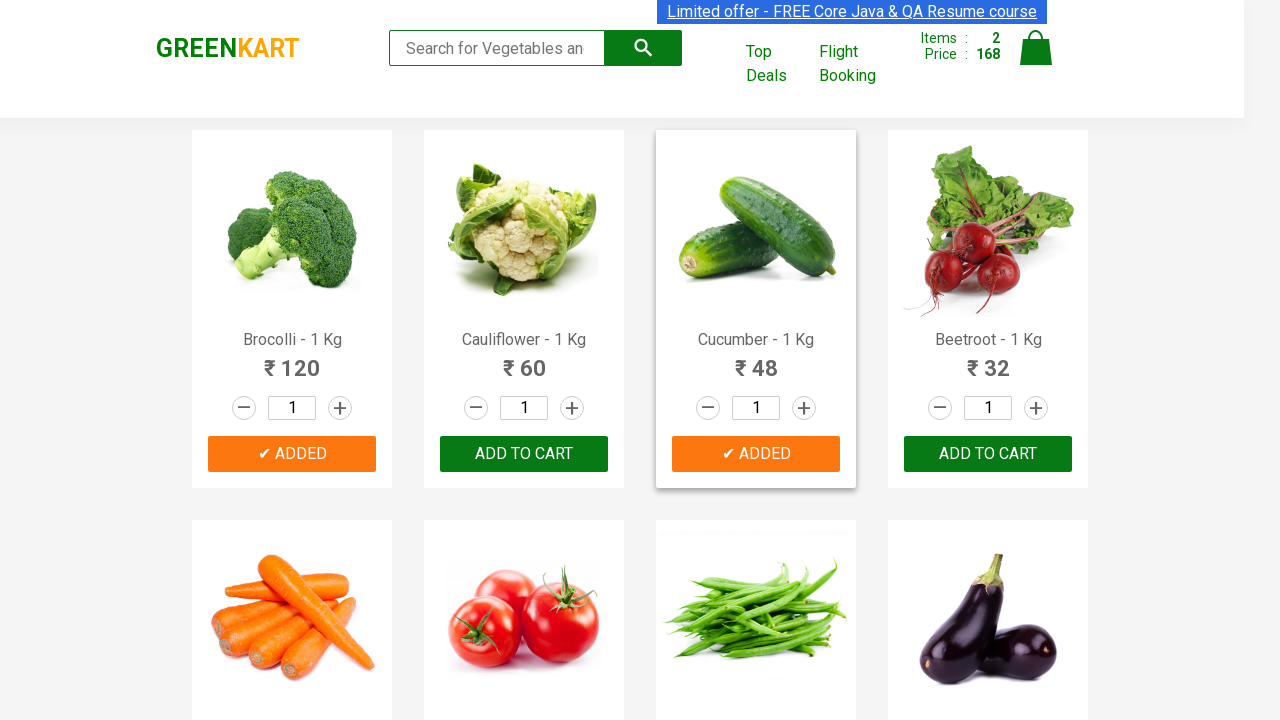

Extracted product name: Tomato
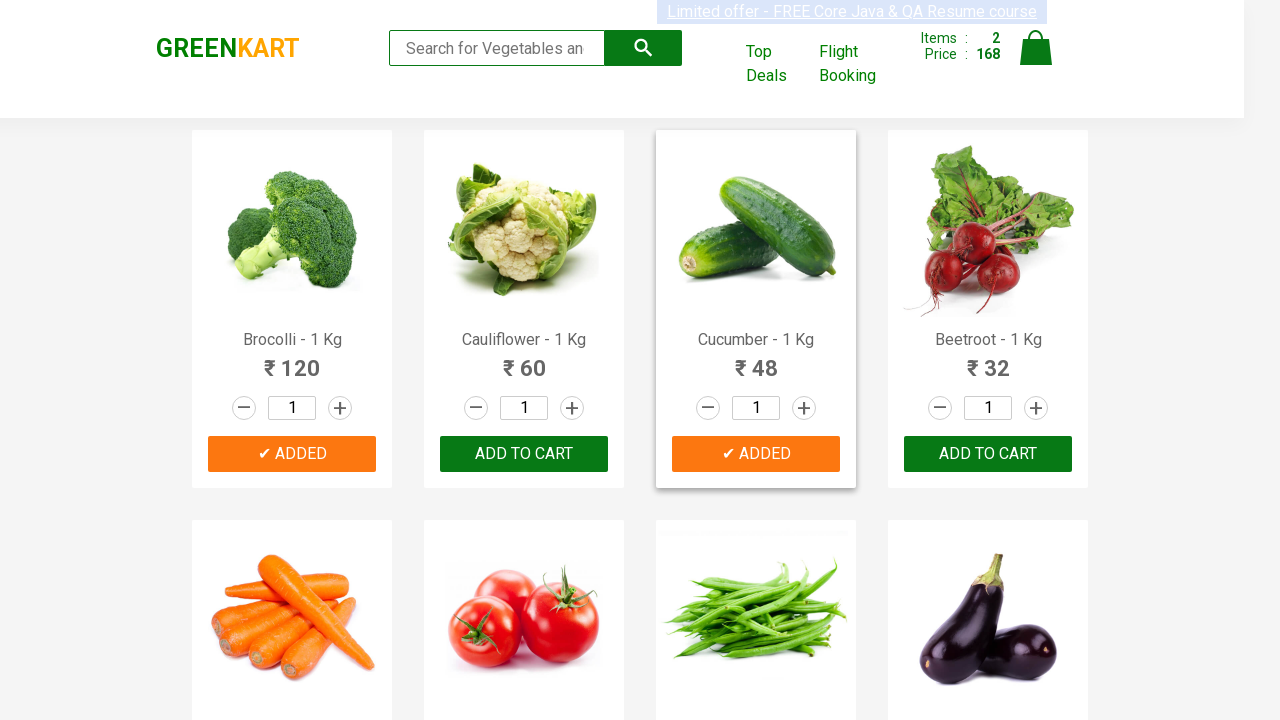

Clicked 'Add to Cart' button for Tomato at (524, 360) on div.product-action button >> nth=5
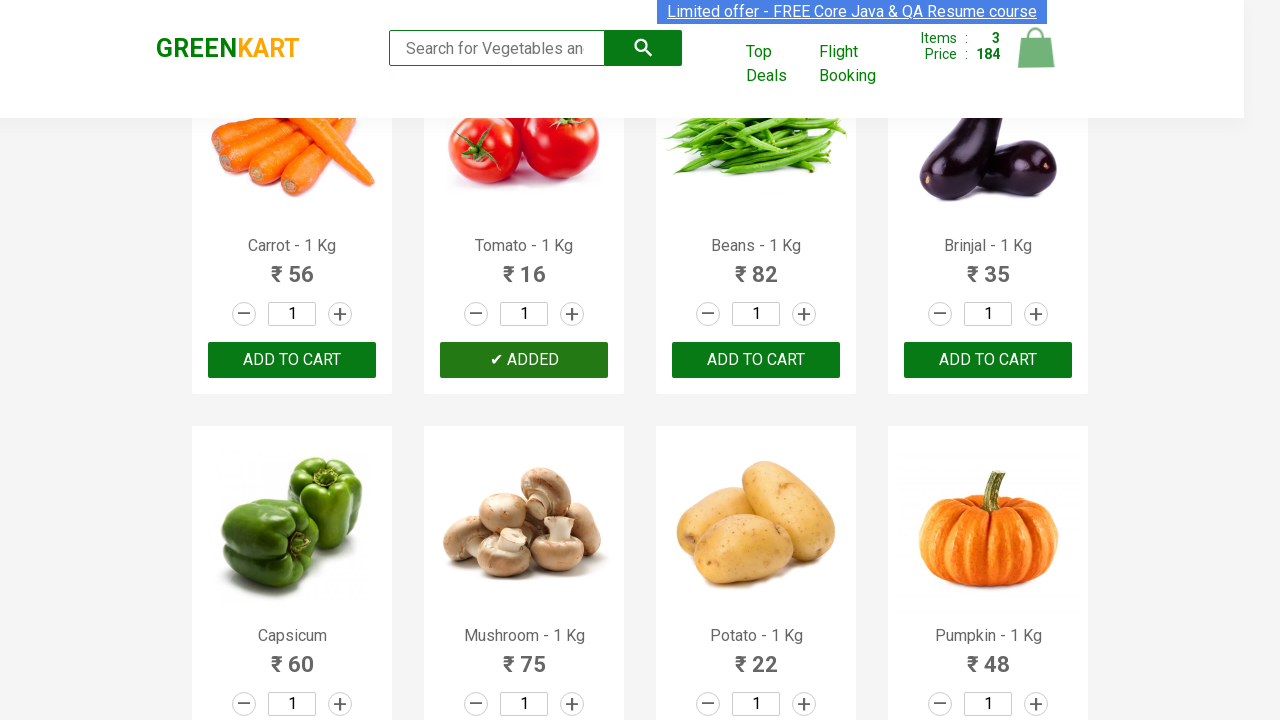

Extracted product name: Beans
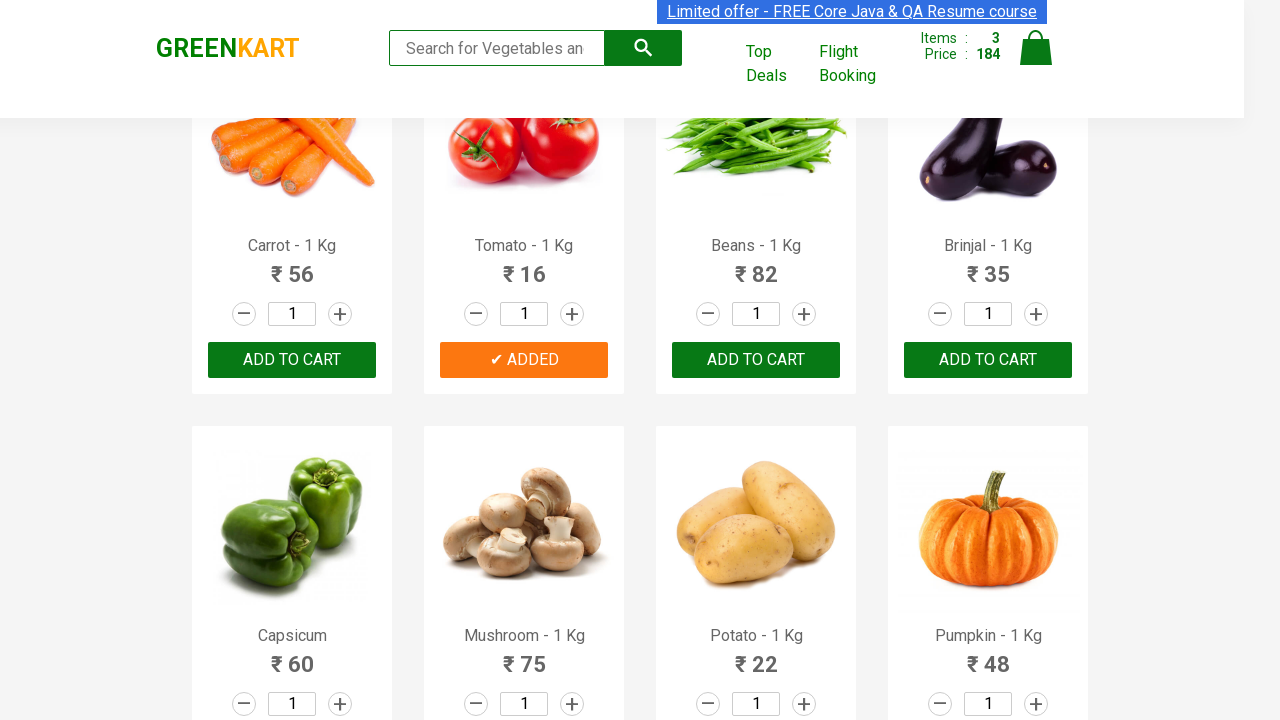

Clicked 'Add to Cart' button for Beans at (756, 360) on div.product-action button >> nth=6
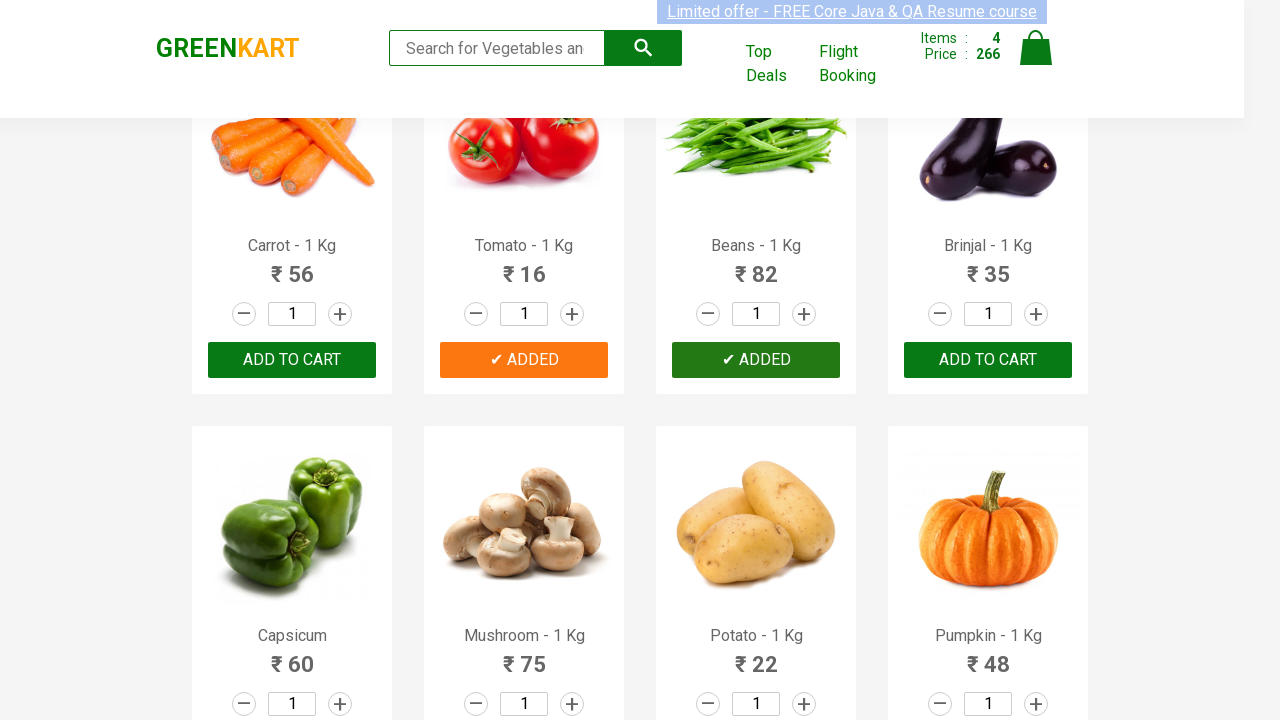

Extracted product name: Brinjal
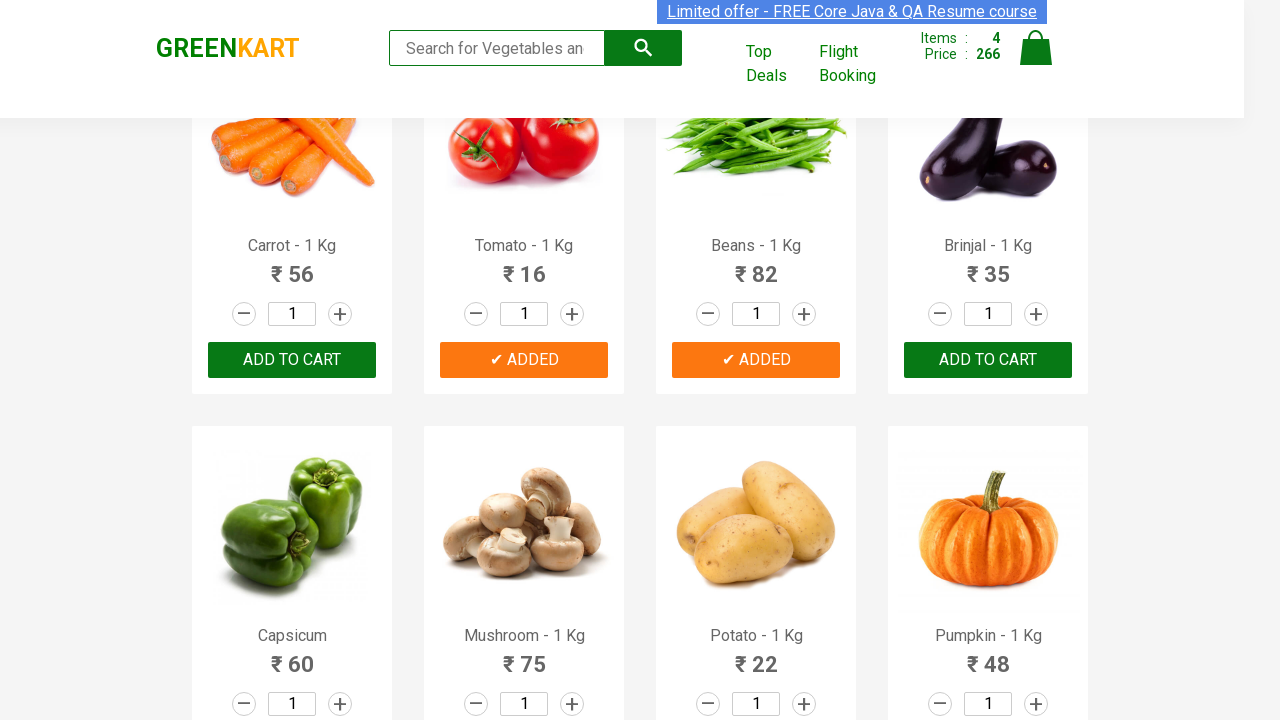

Clicked 'Add to Cart' button for Brinjal at (988, 360) on div.product-action button >> nth=7
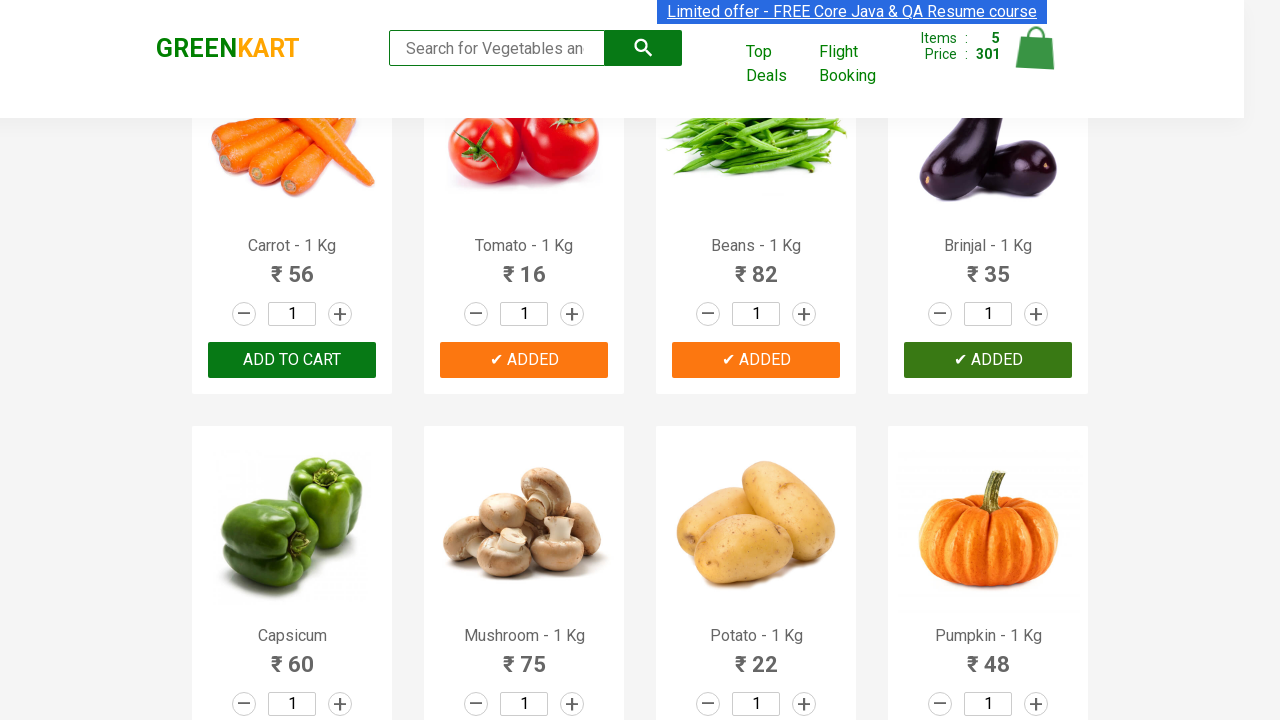

All 5 required items have been added to cart
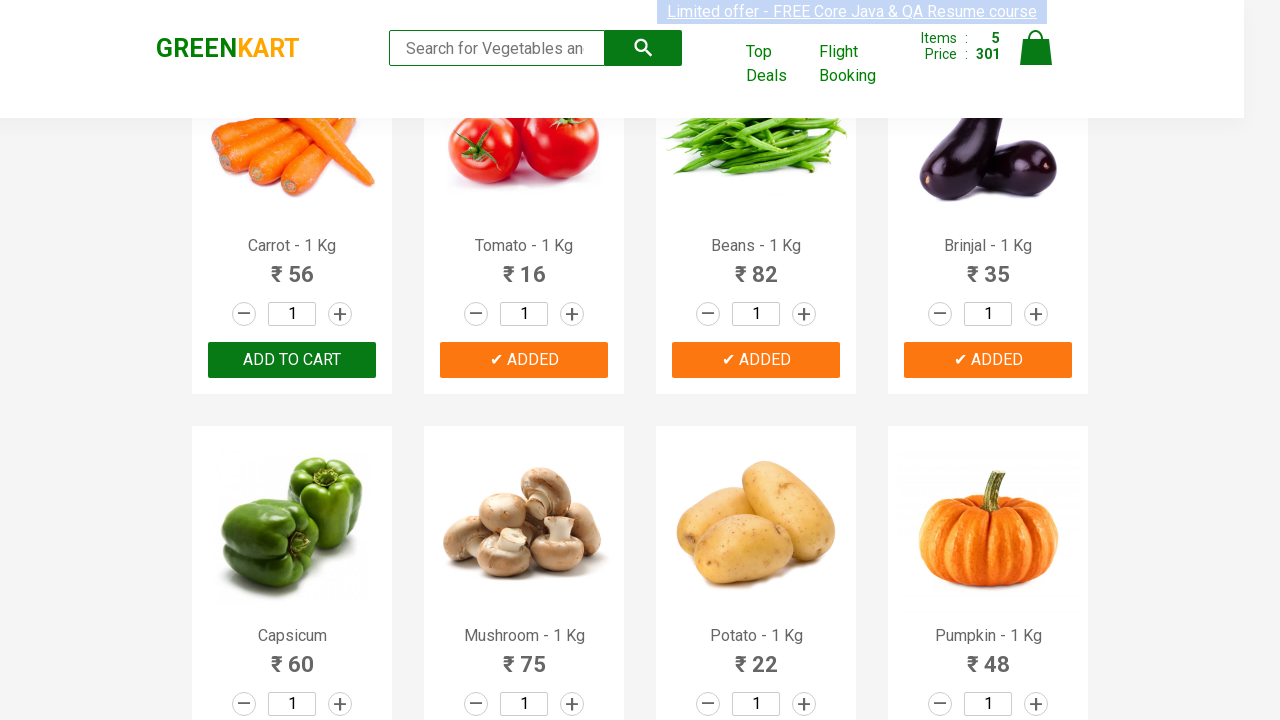

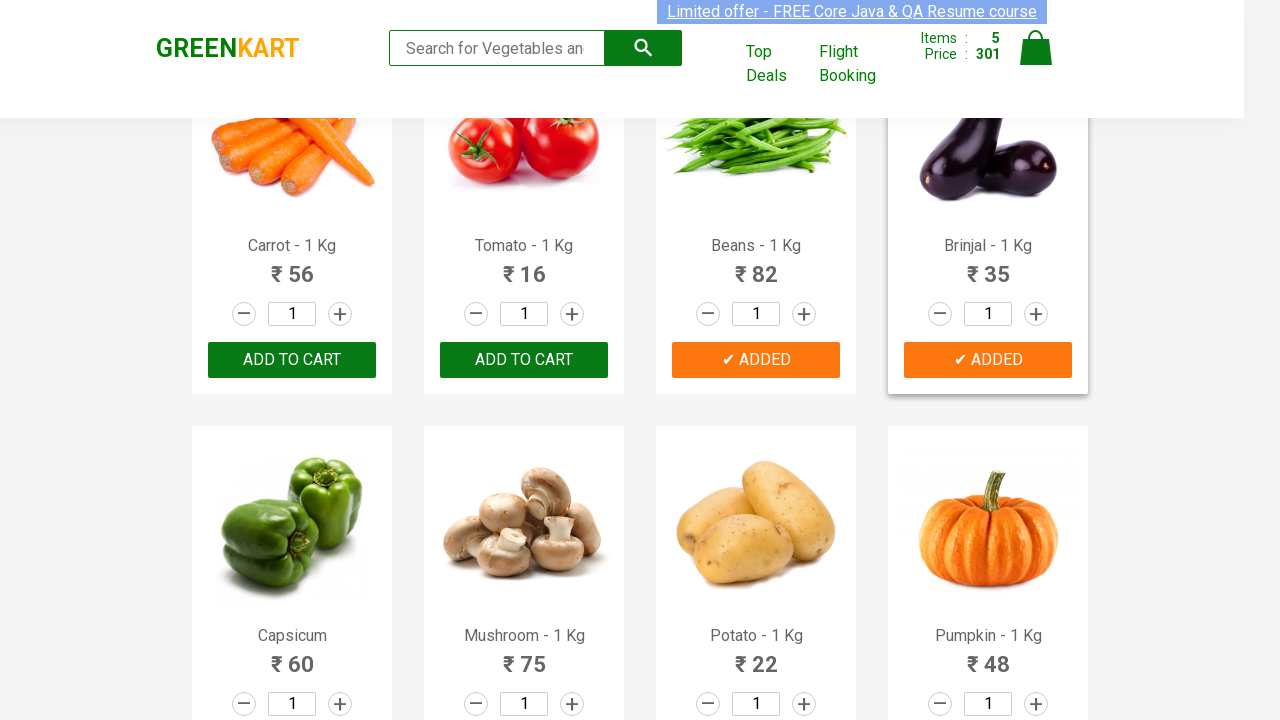